Verifies that the company branding logo is displayed on the OrangeHRM login page

Starting URL: https://opensource-demo.orangehrmlive.com/web/index.php/auth/login

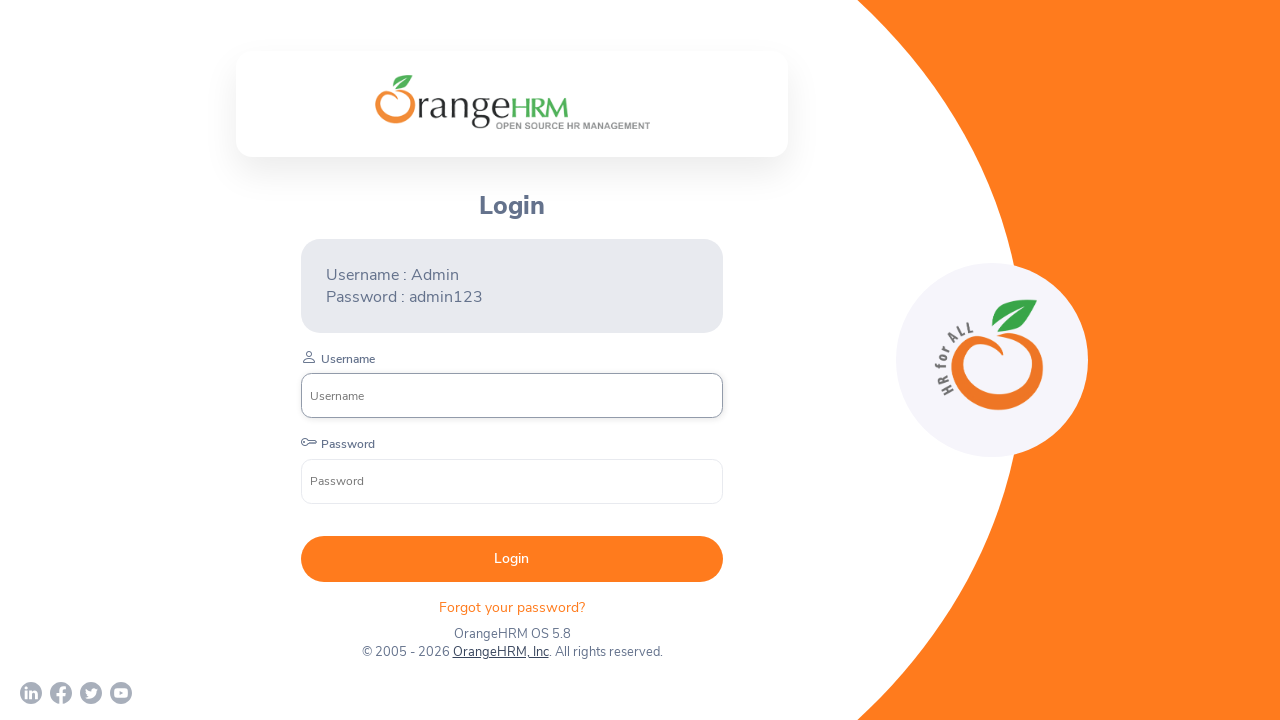

Waited for company branding logo to become visible on OrangeHRM login page
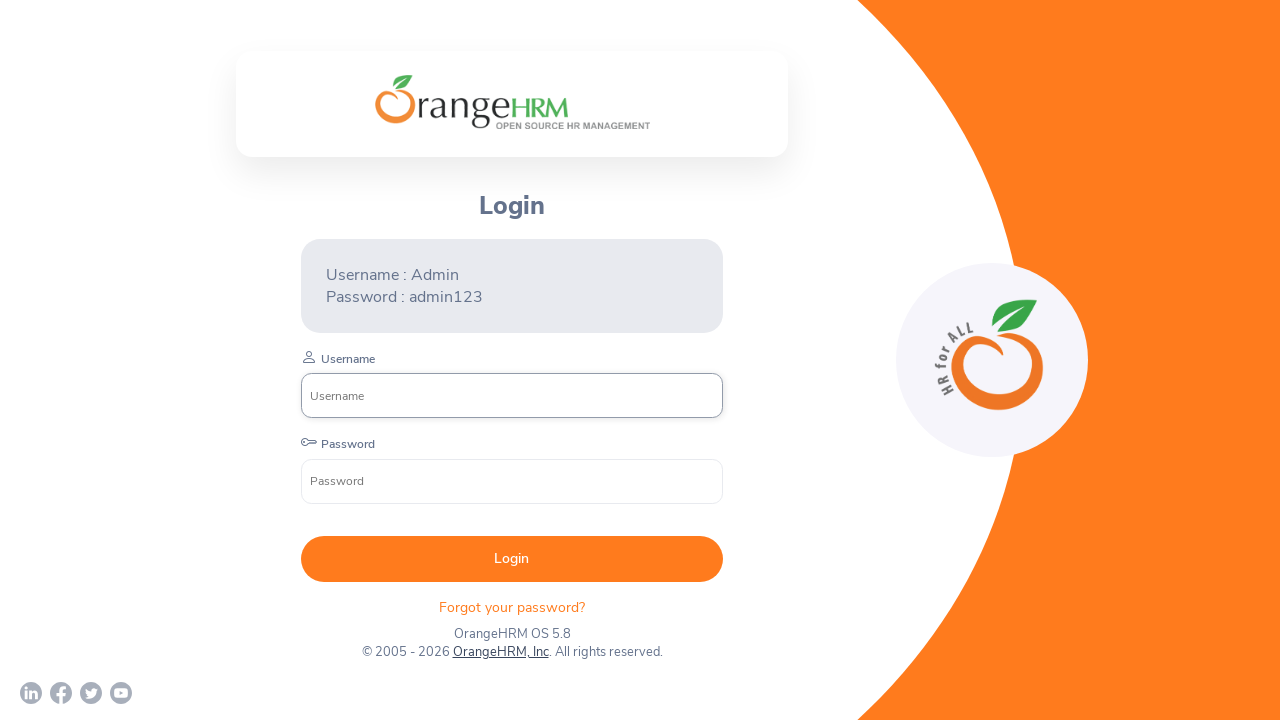

Verified that company branding logo is visible on the page
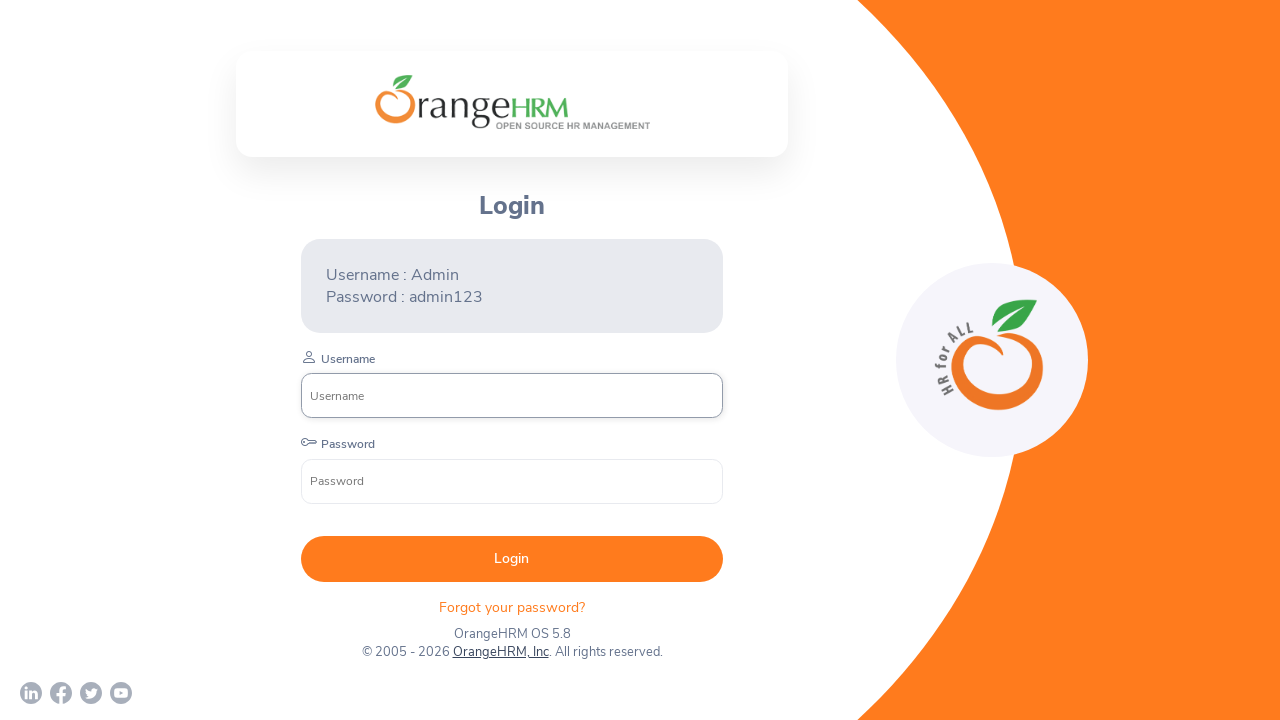

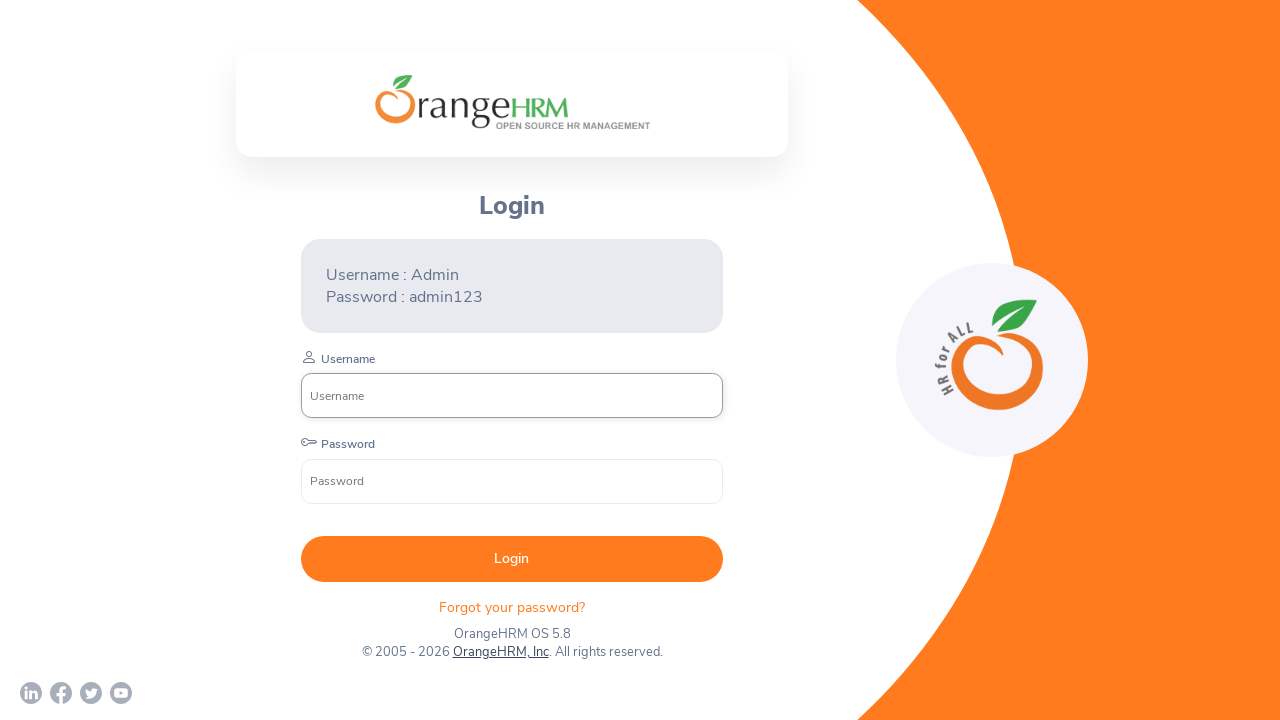